Tests the product search functionality by searching for a product and validating it appears in results

Starting URL: https://rahulshettyacademy.com/seleniumPractise/#/

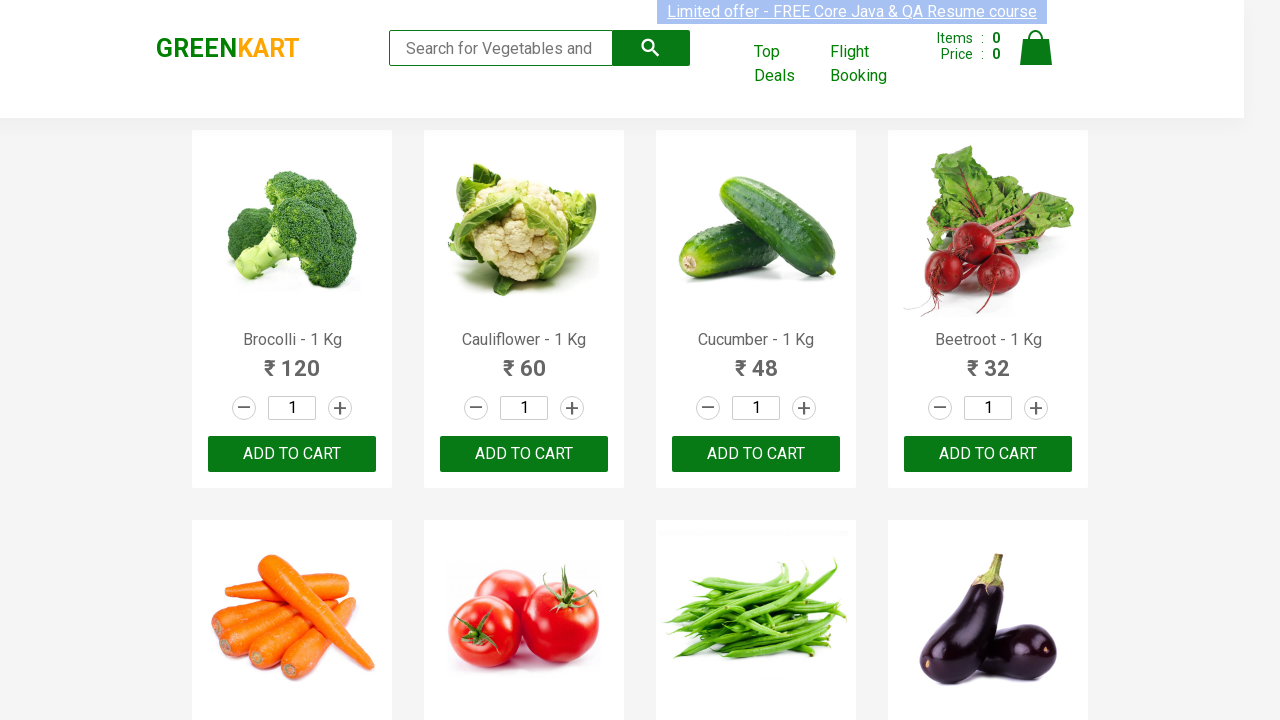

Filled search field with 'Cucumber' on .search-keyword
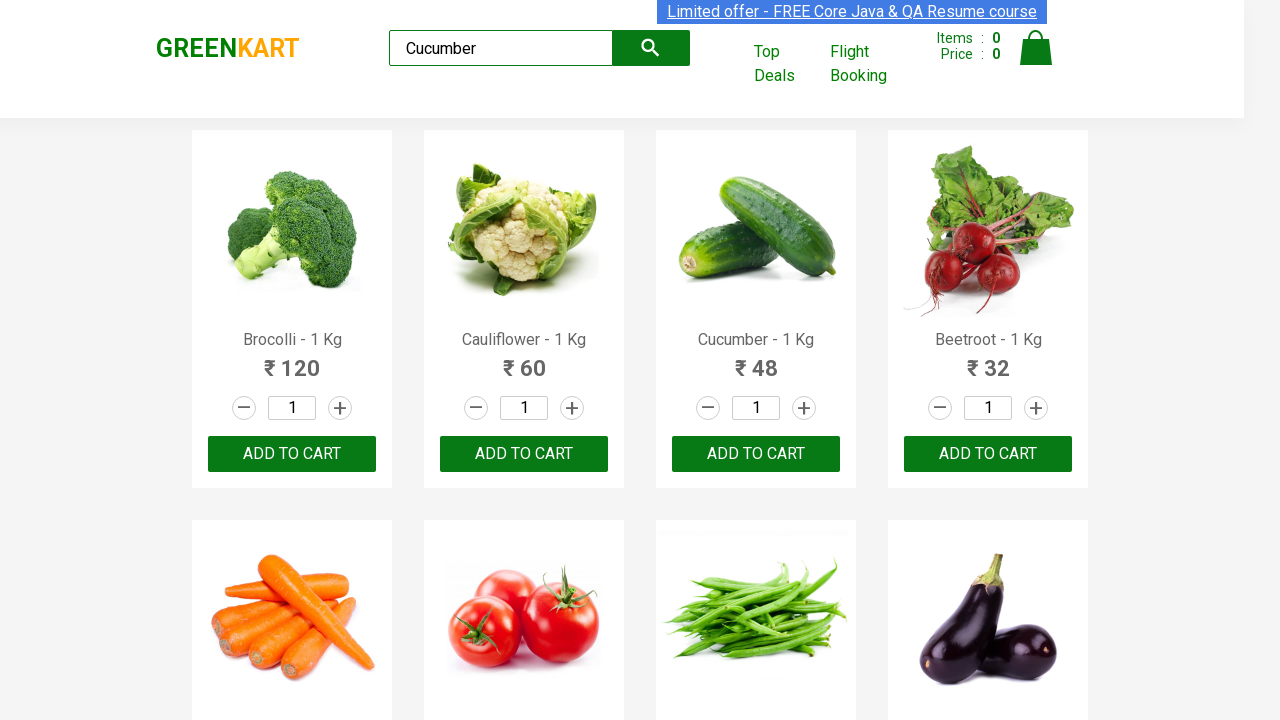

Waited 2000ms for search results to update
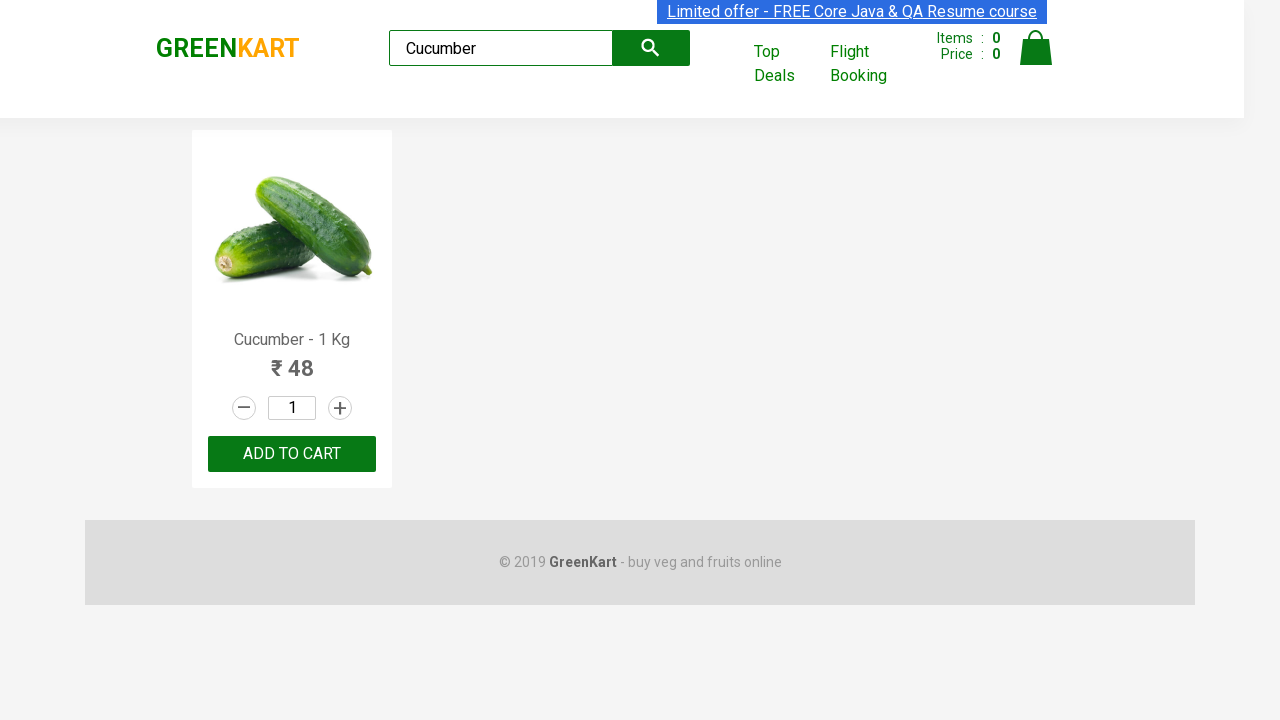

Validated Cucumber product appears in search results
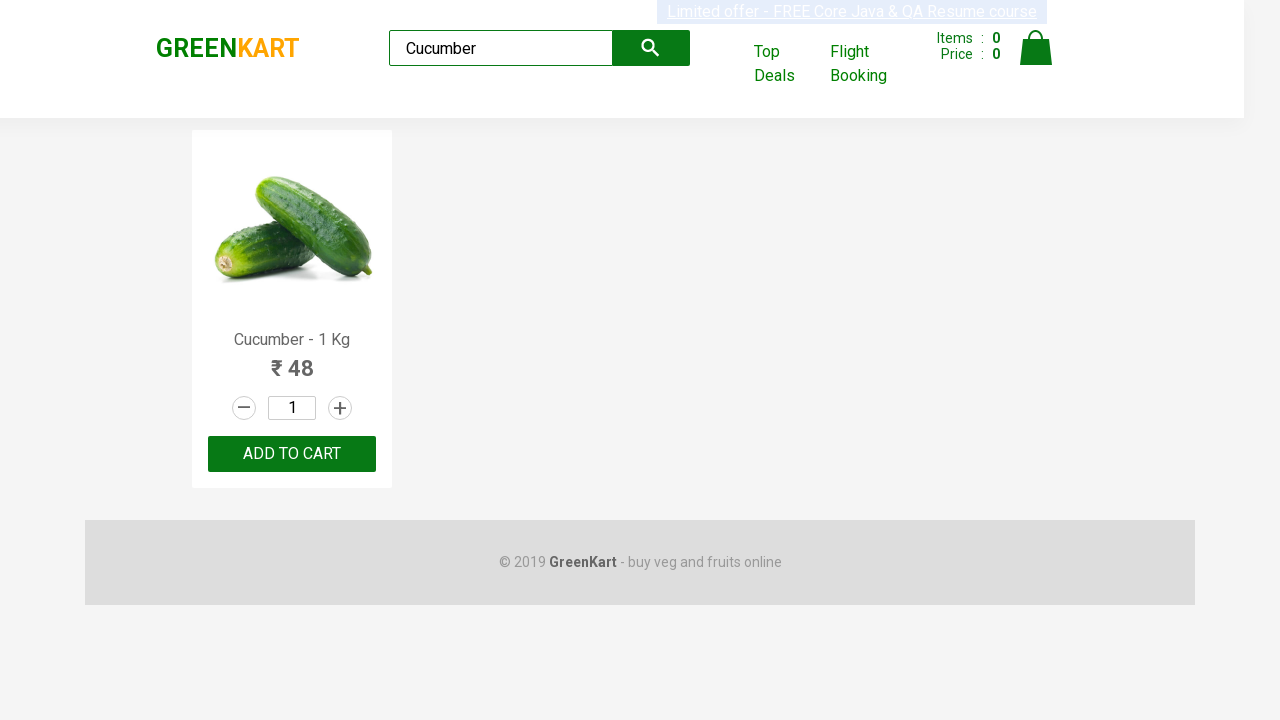

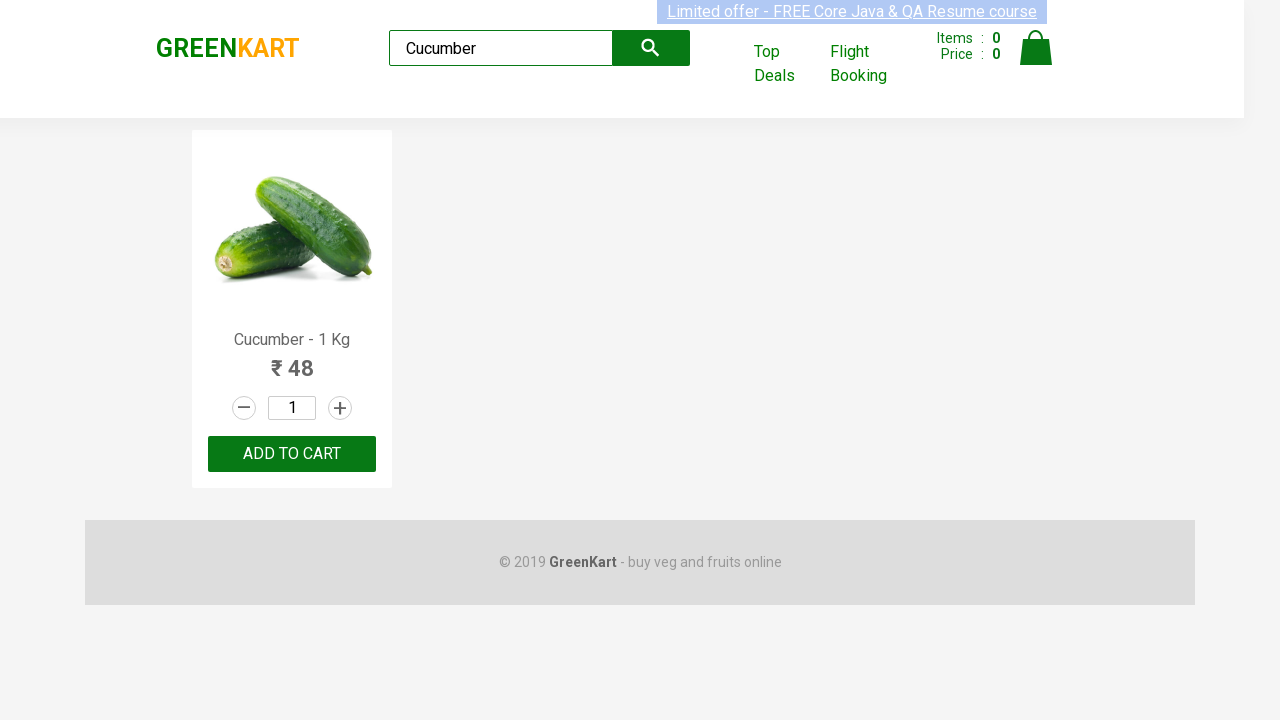